Tests that clicking the Blog settings link shows the blog settings menu with Comments and Sharing options

Starting URL: https://yayu.dev

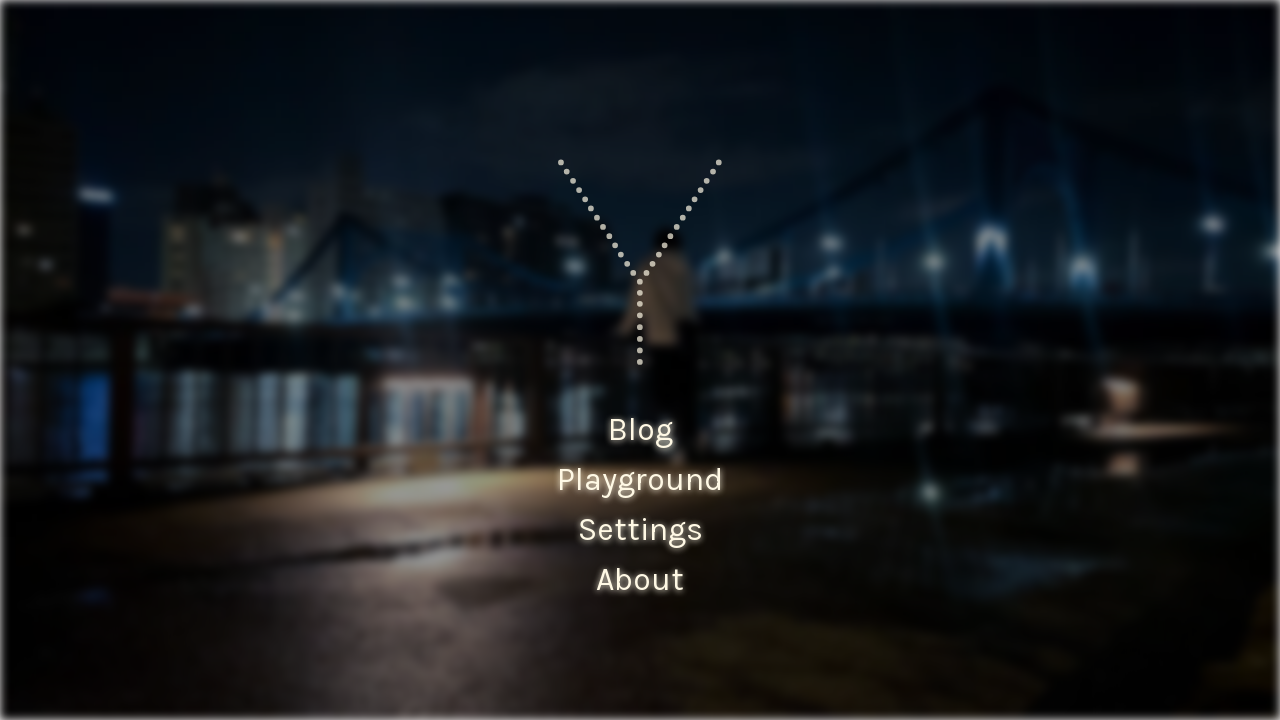

Clicked Settings link in home menu at (640, 530) on internal:testid=[data-testid="home-menu-item__click-link"s] >> internal:text="Se
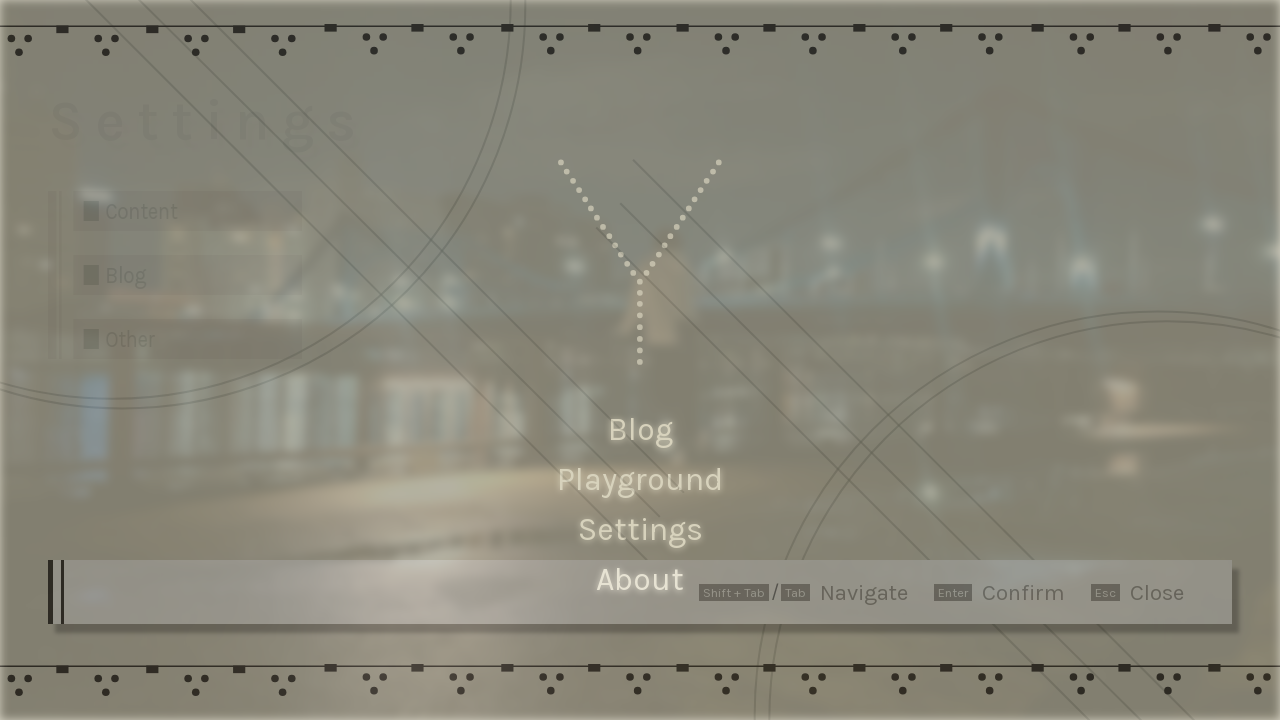

Clicked Blog option in settings menu at (140, 275) on internal:testid=[data-testid="settings-menu-level"s] >> internal:text="Blog"i
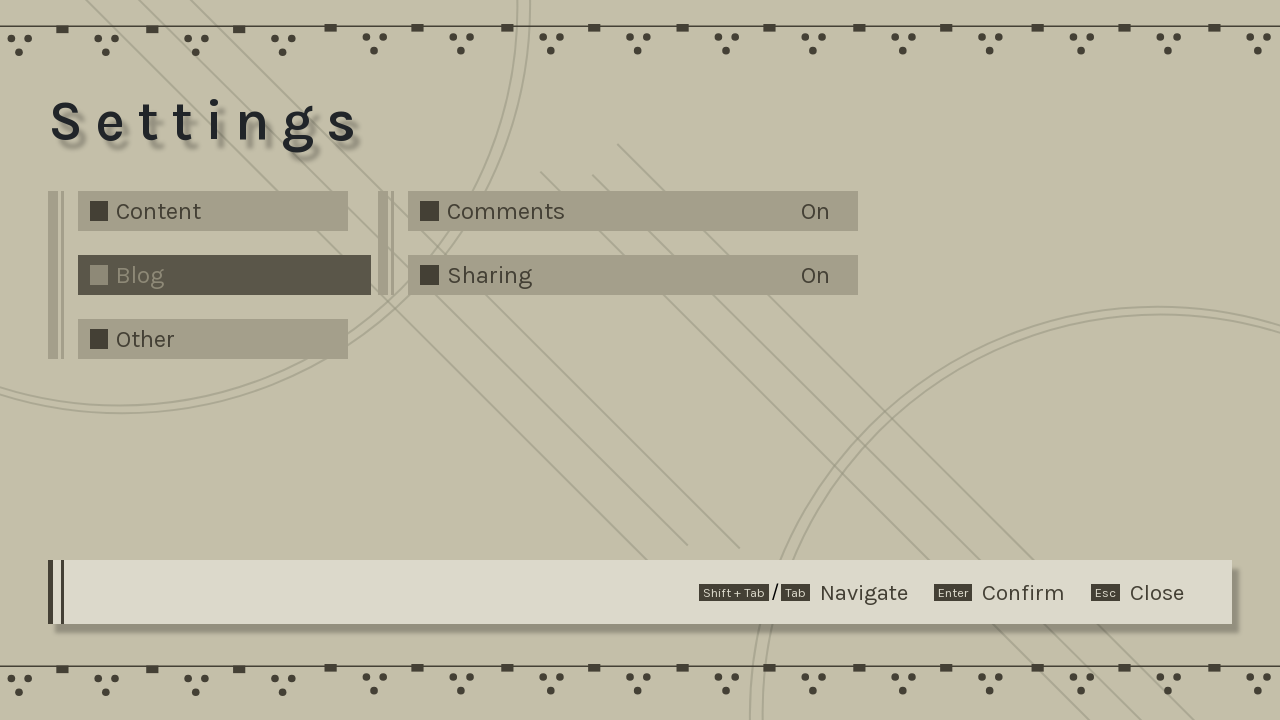

Blog settings menu with Comments and Sharing options is now visible
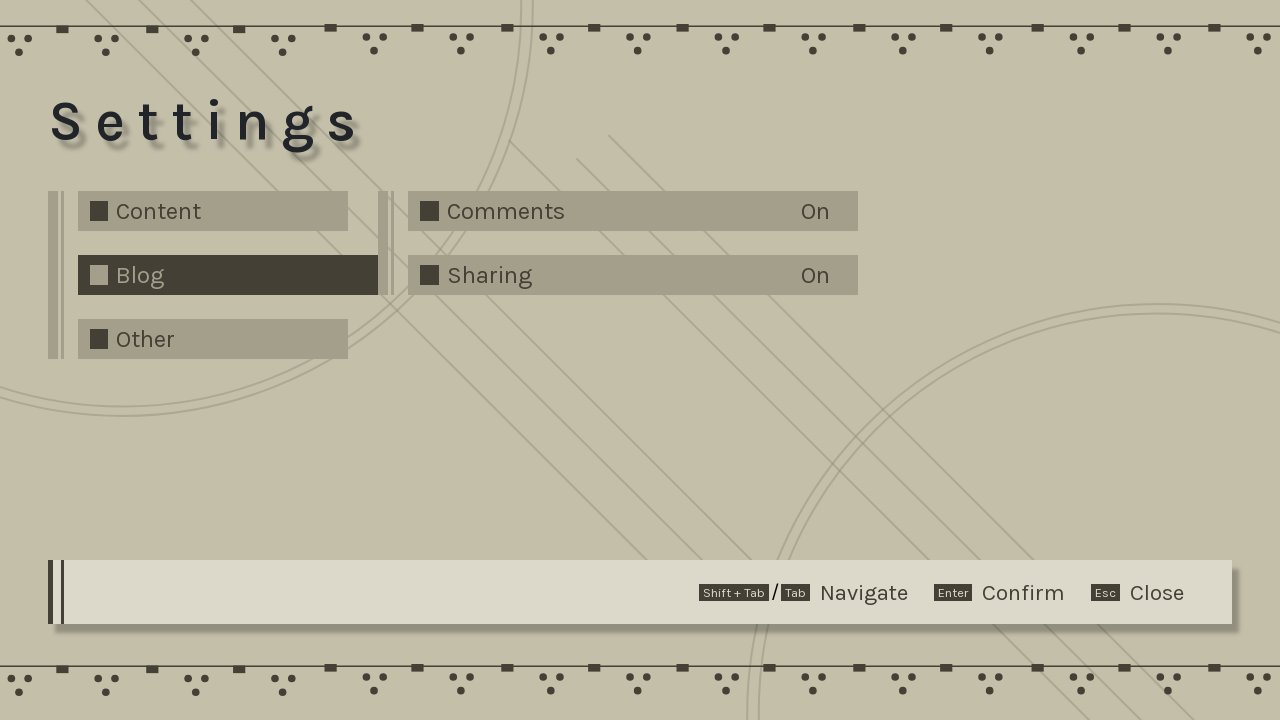

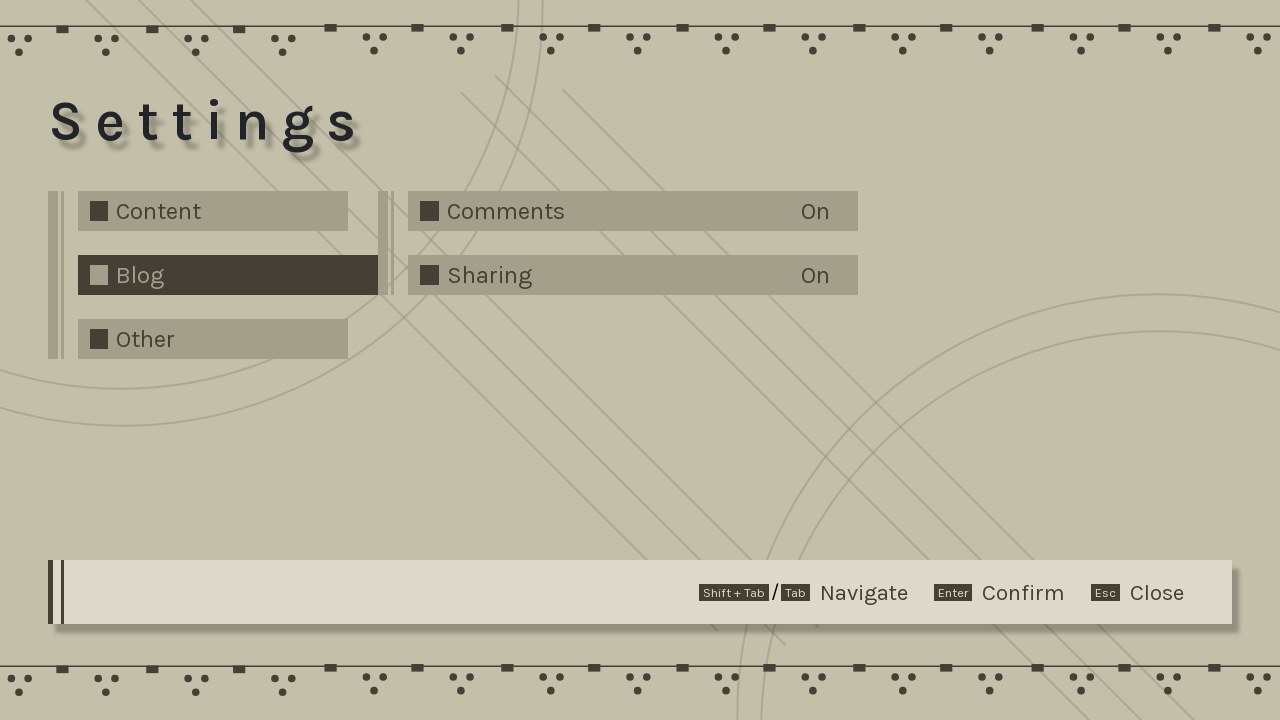